Navigates to the Scale Up Institute's company listing page for England and verifies that company information elements are displayed on the page.

Starting URL: https://www.scaleupinstitute.org.uk/scaleup-companies-england/

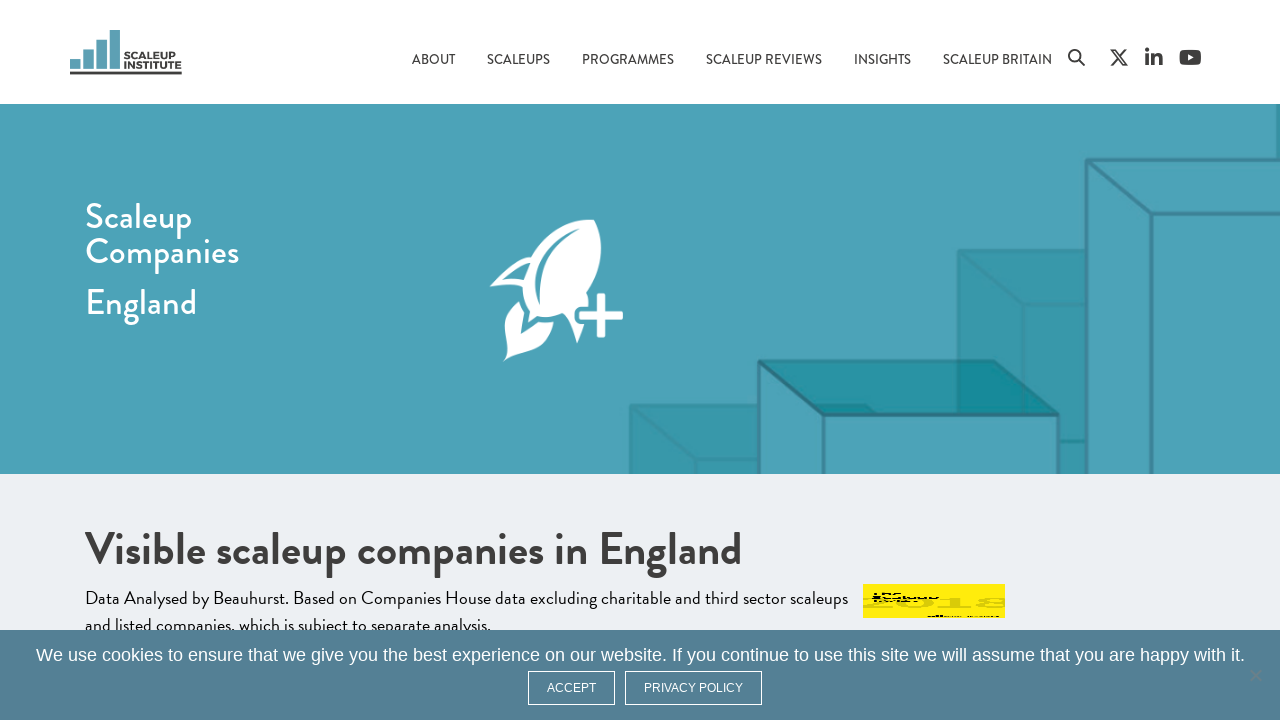

Navigated to Scale Up Institute's company listing page for England
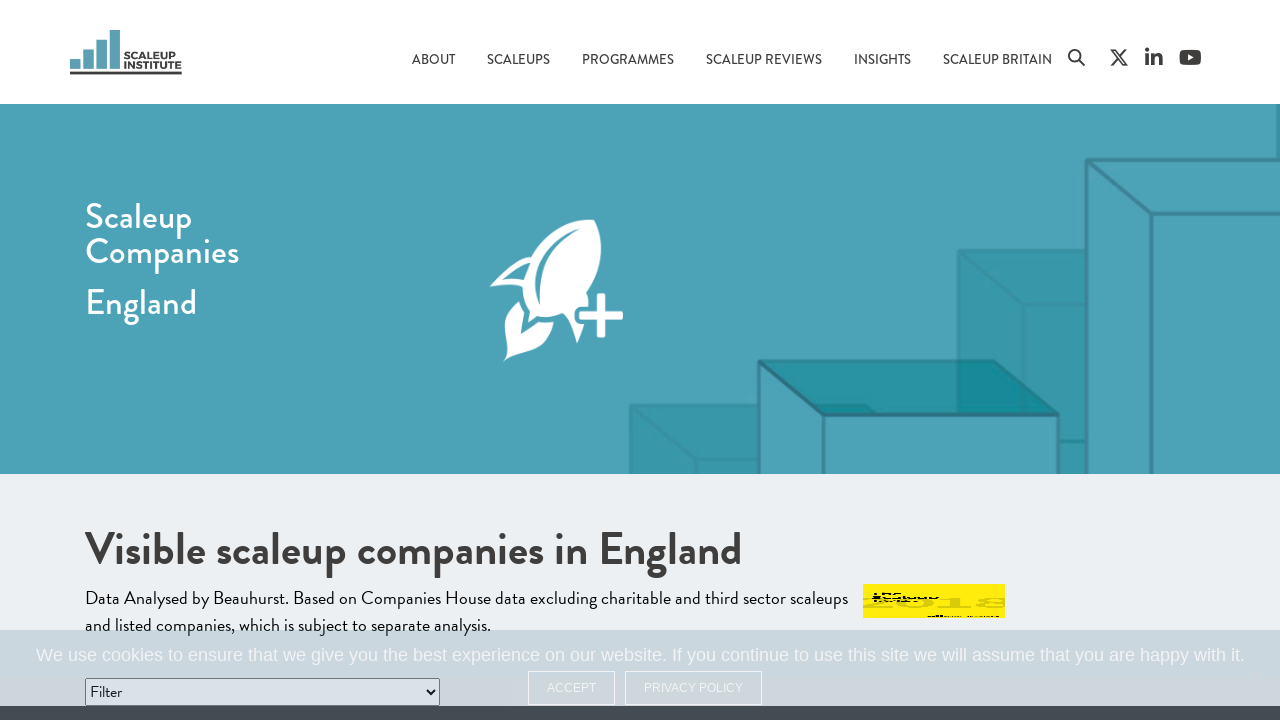

Company information elements loaded on the page
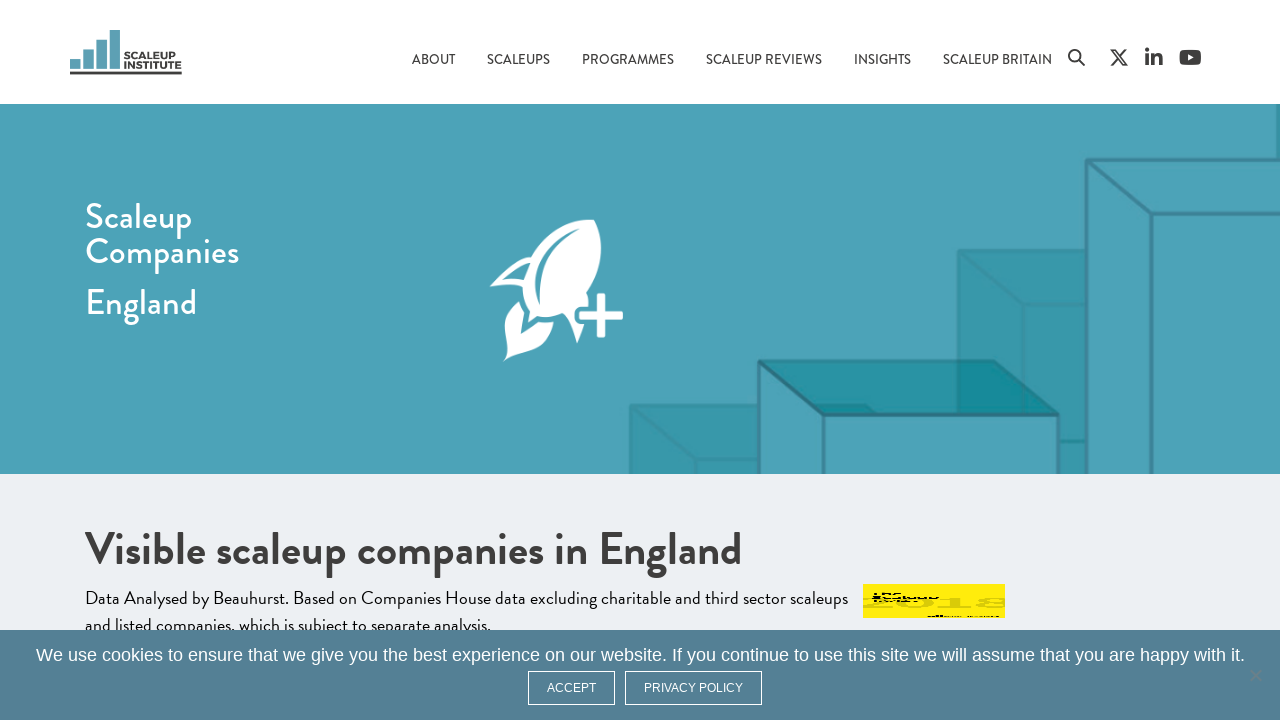

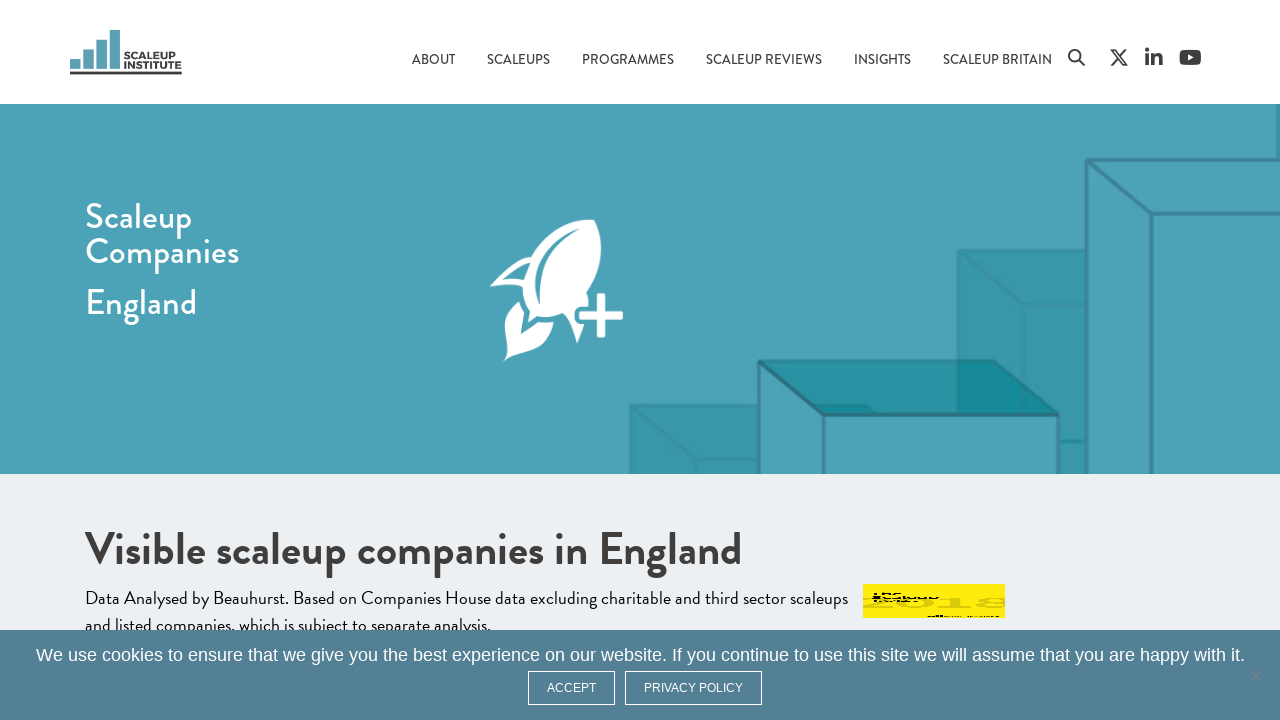